Tests keyboard interactions on a text box form by filling fields using Tab navigation, performing copy/paste operations with keyboard shortcuts, and scrolling to an element on the page.

Starting URL: https://demoqa.com/text-box

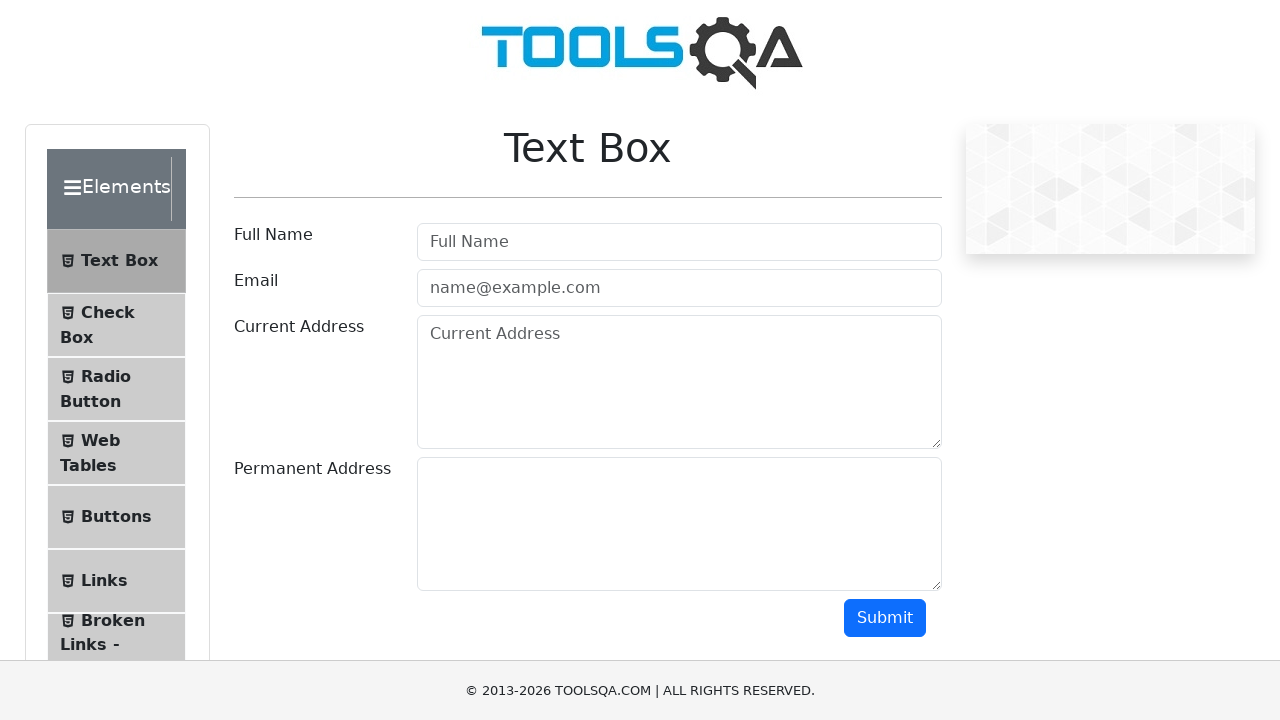

Filled username field with 'Hemlata Binekar' on #userName
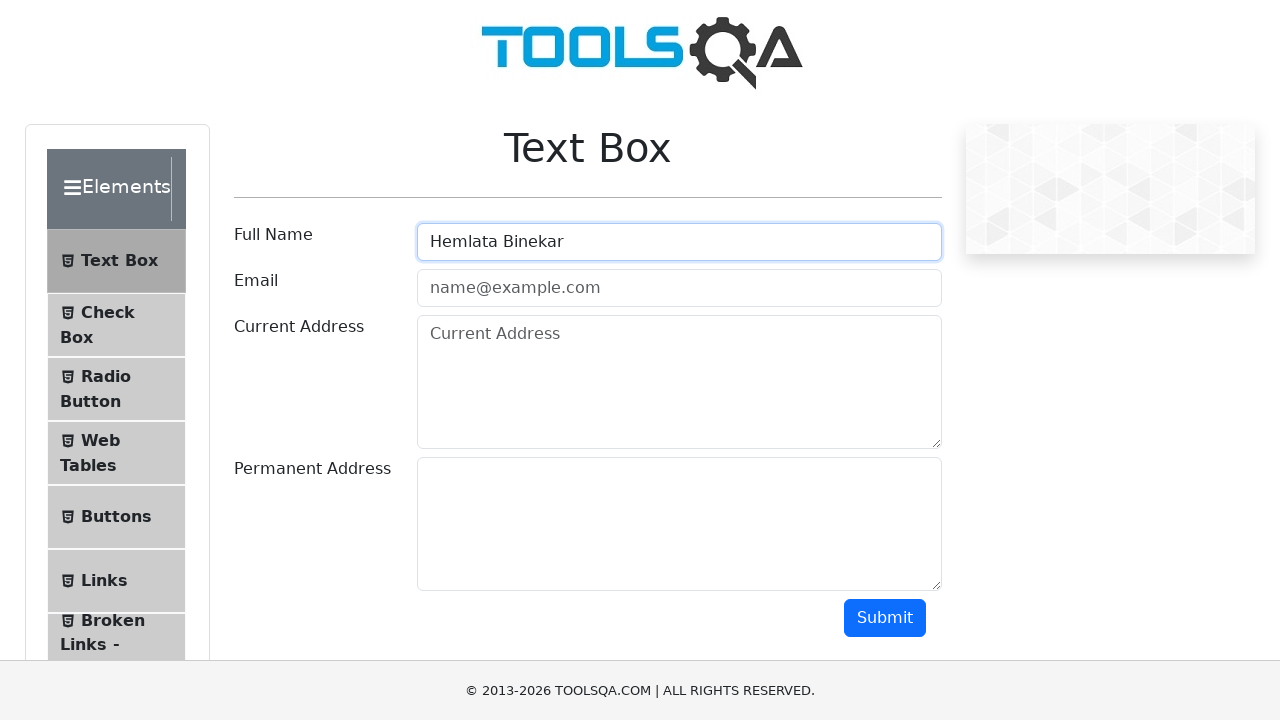

Pressed Tab to navigate to email field on #userName
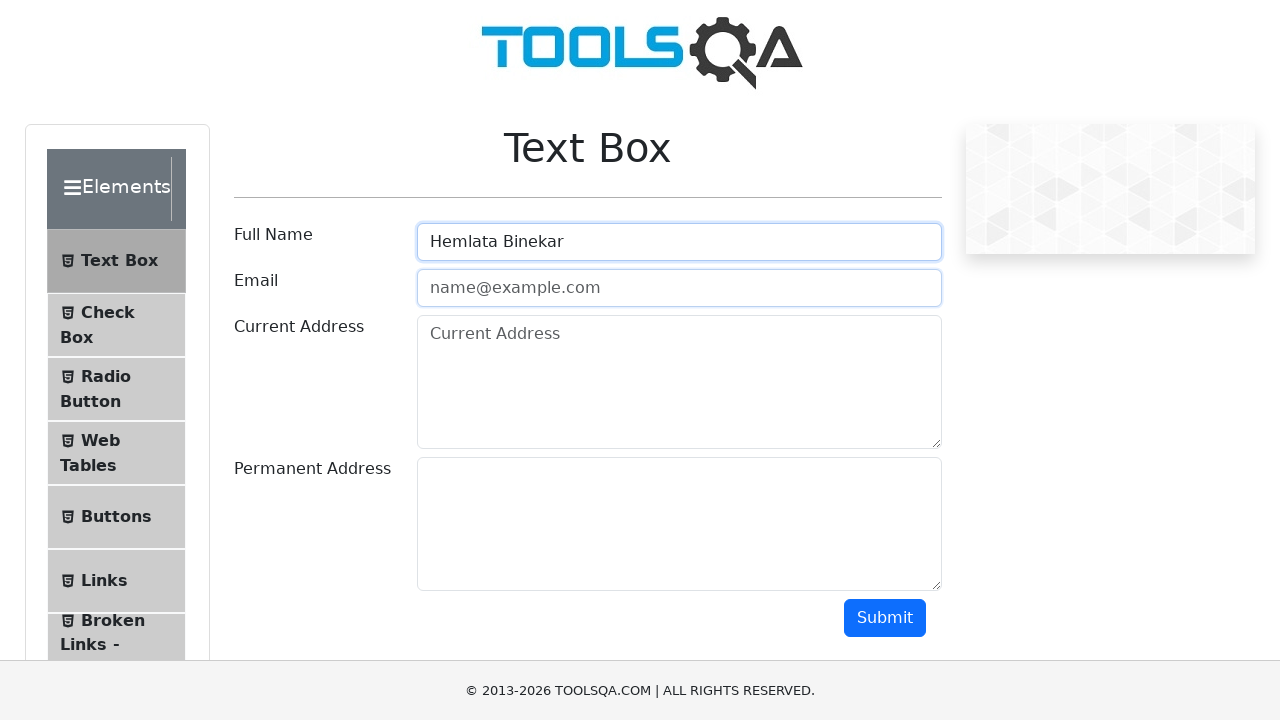

Typed email address 'testuser87@example.com' in email field
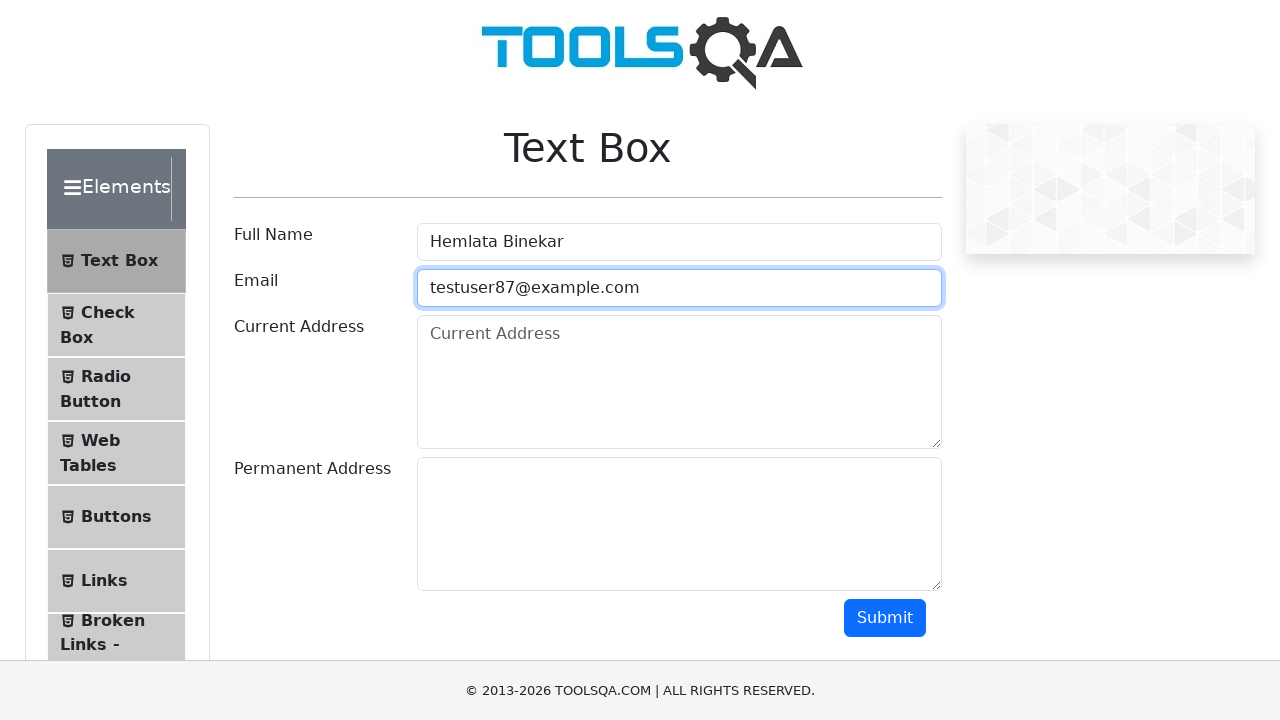

Pressed Tab to navigate to current address field
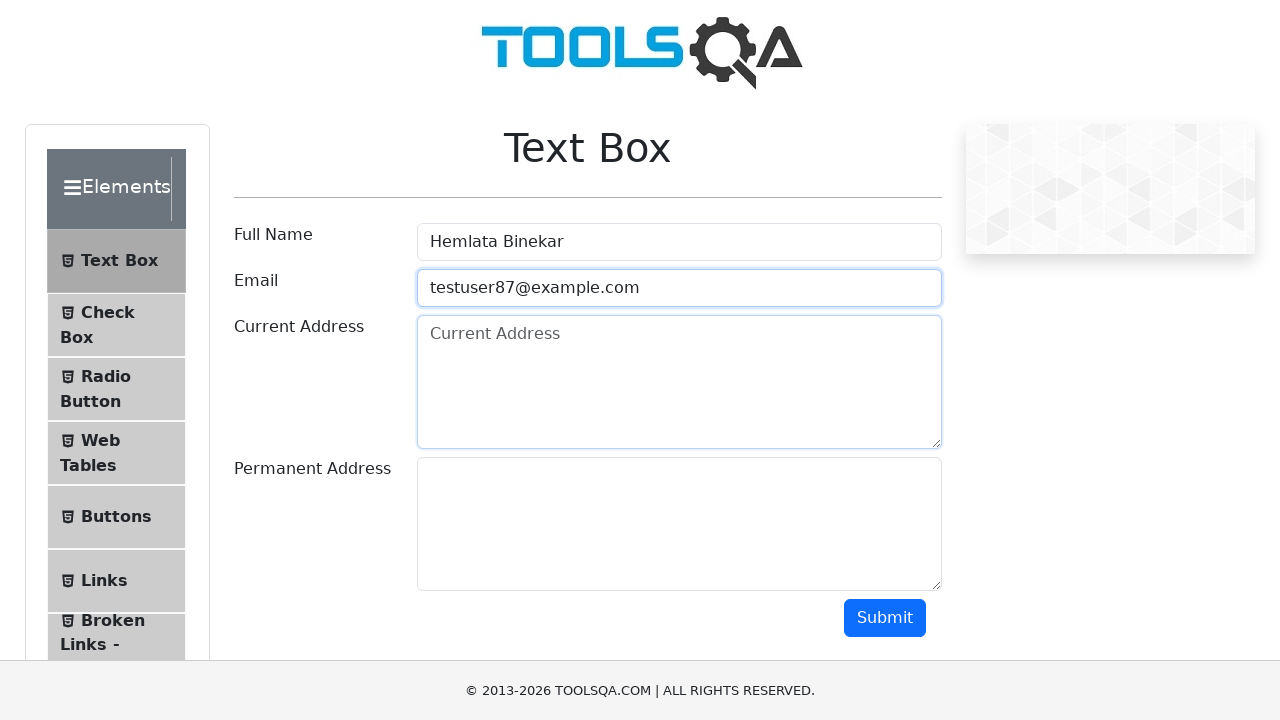

Typed current address in current address field
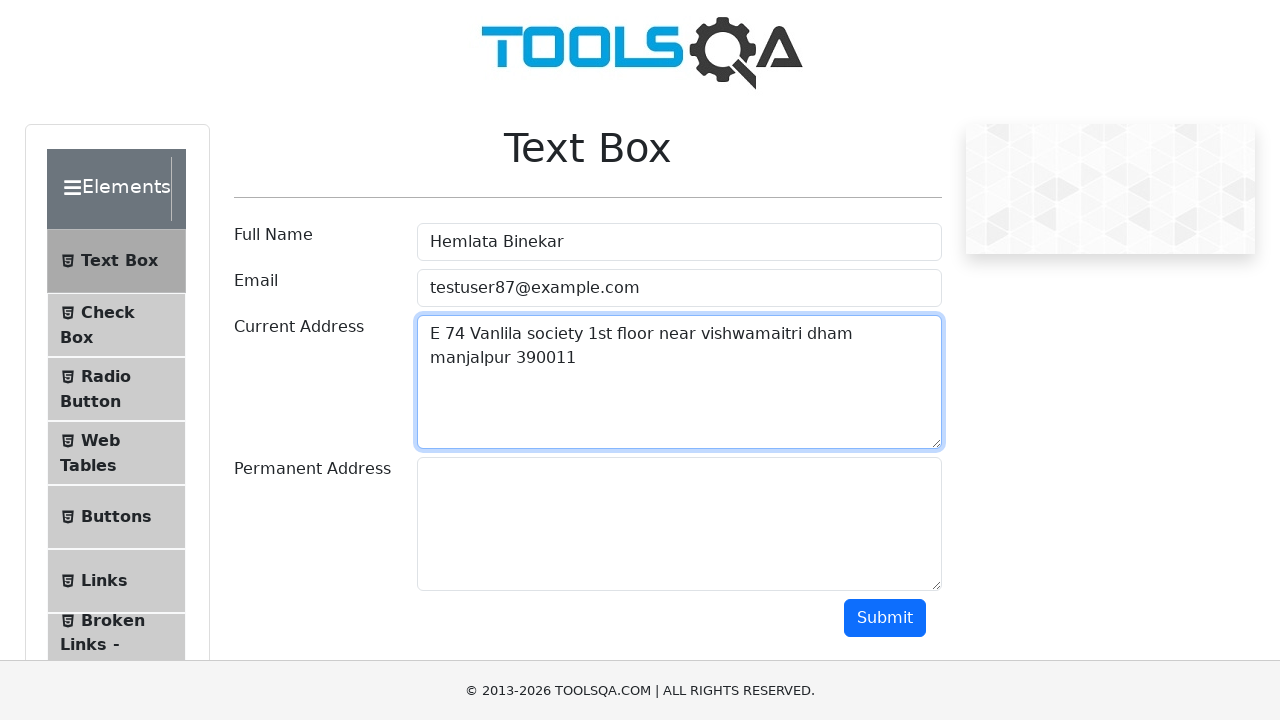

Selected all text in current address field using Ctrl+A
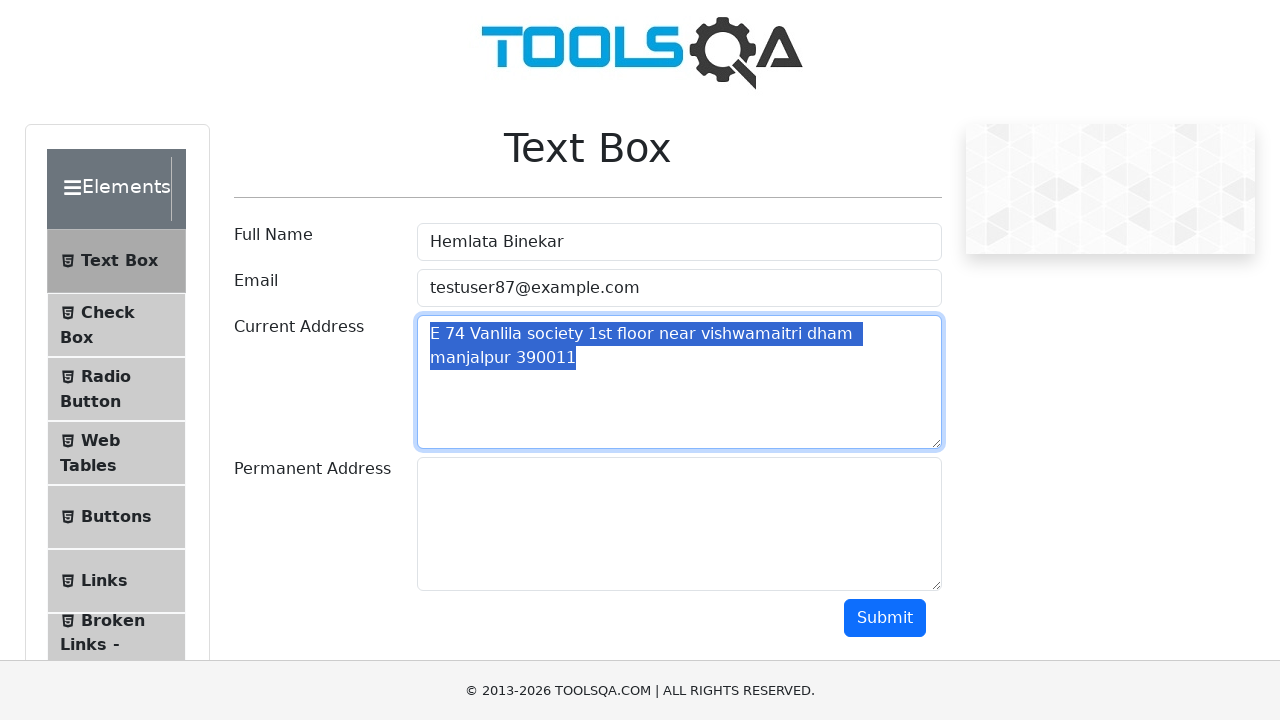

Copied selected address text using Ctrl+C
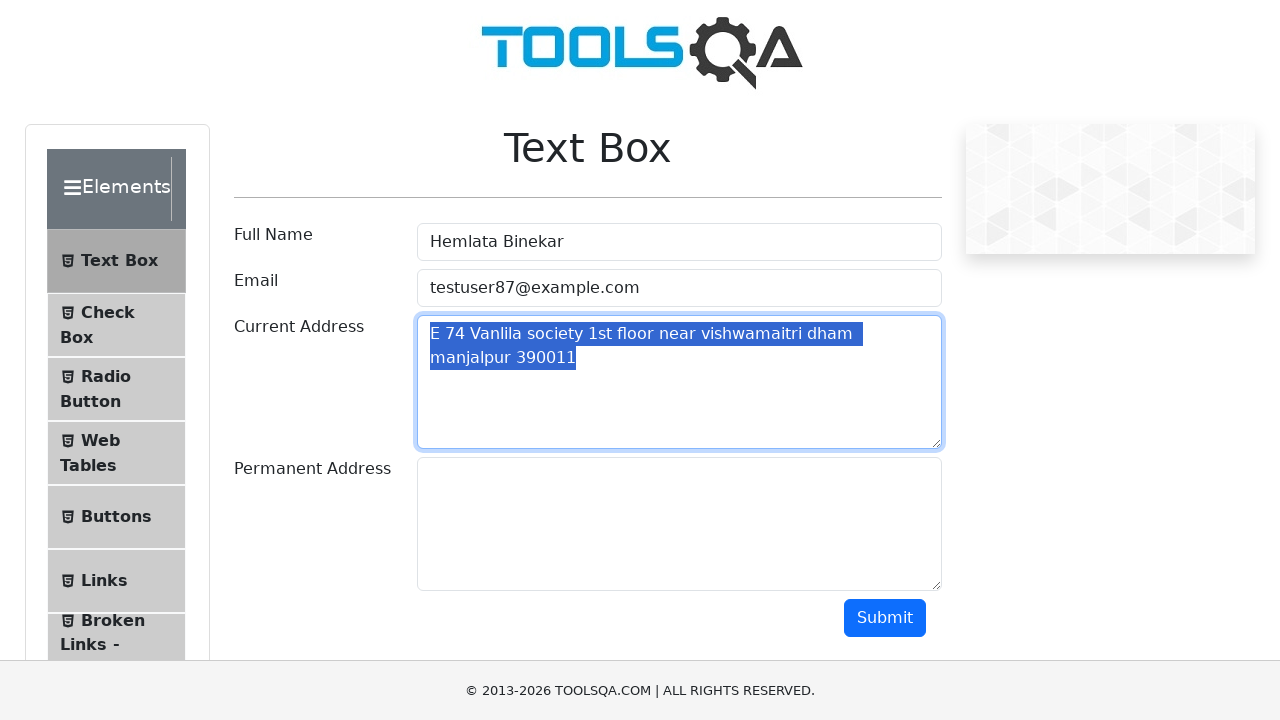

Pressed Tab to navigate to permanent address field
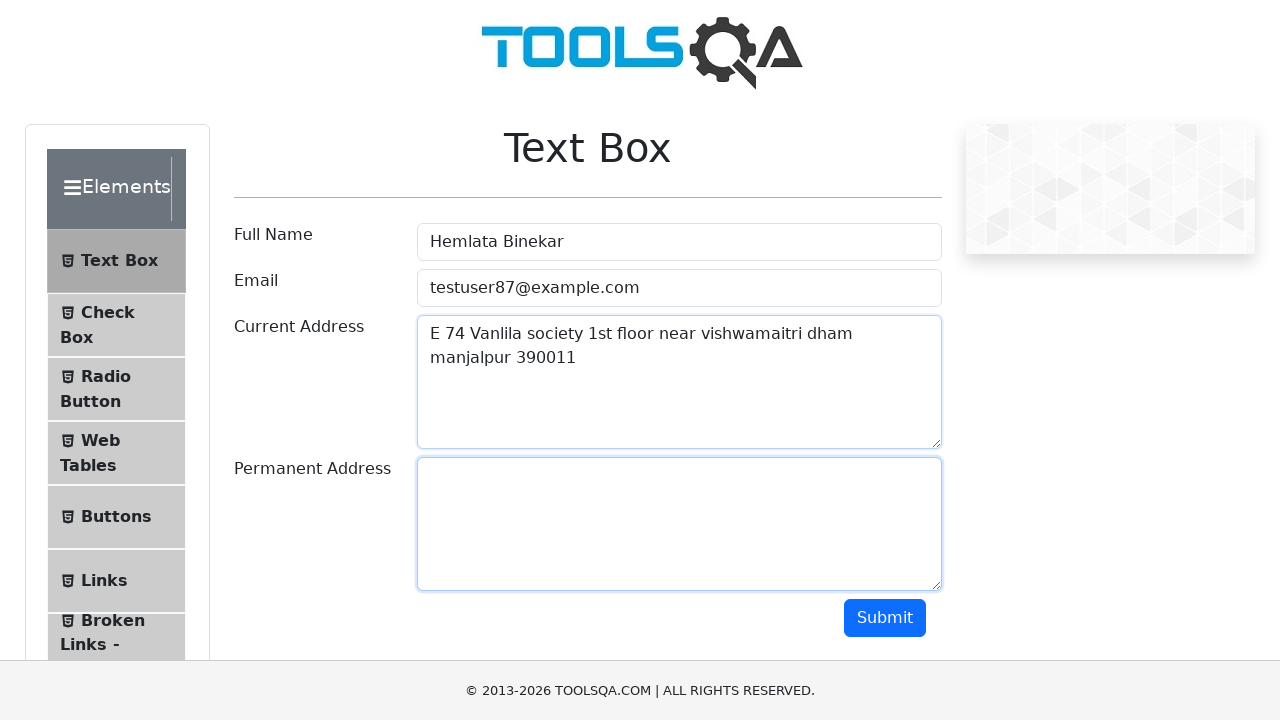

Pasted copied address text into permanent address field using Ctrl+V
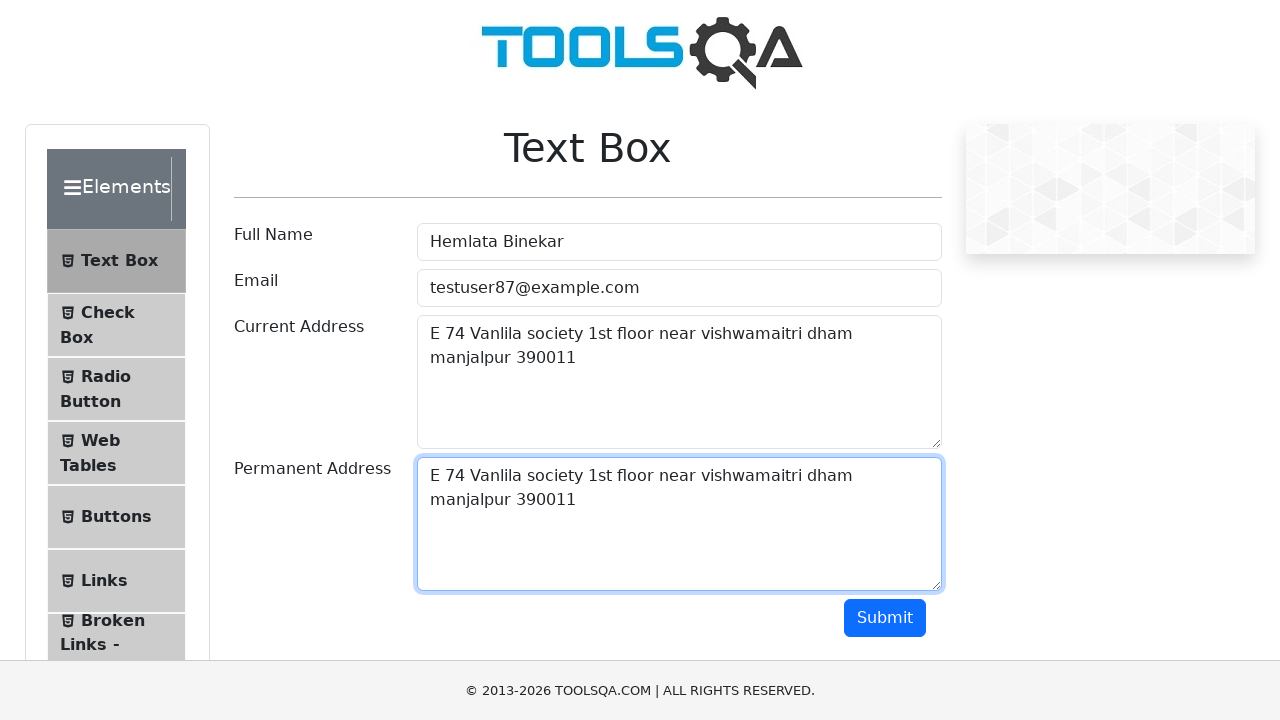

Pressed Tab to navigate to submit button
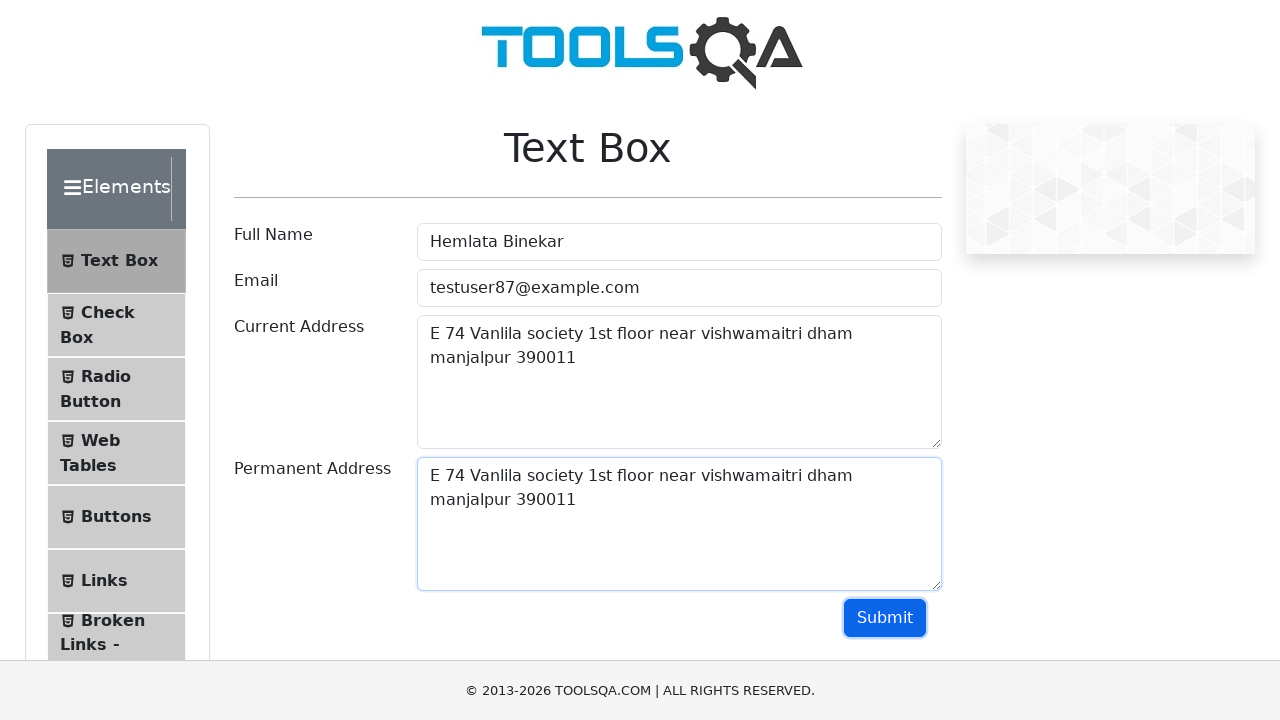

Pressed Enter to submit the form
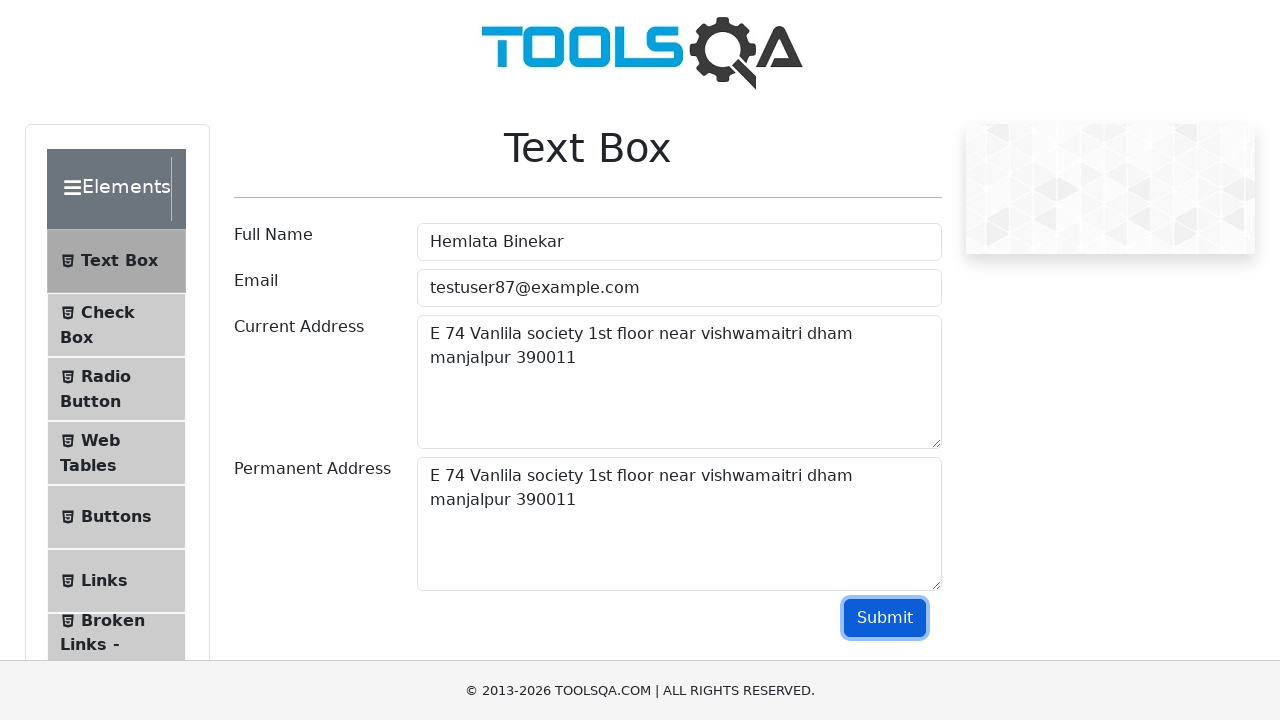

Located Forms element in the DOM
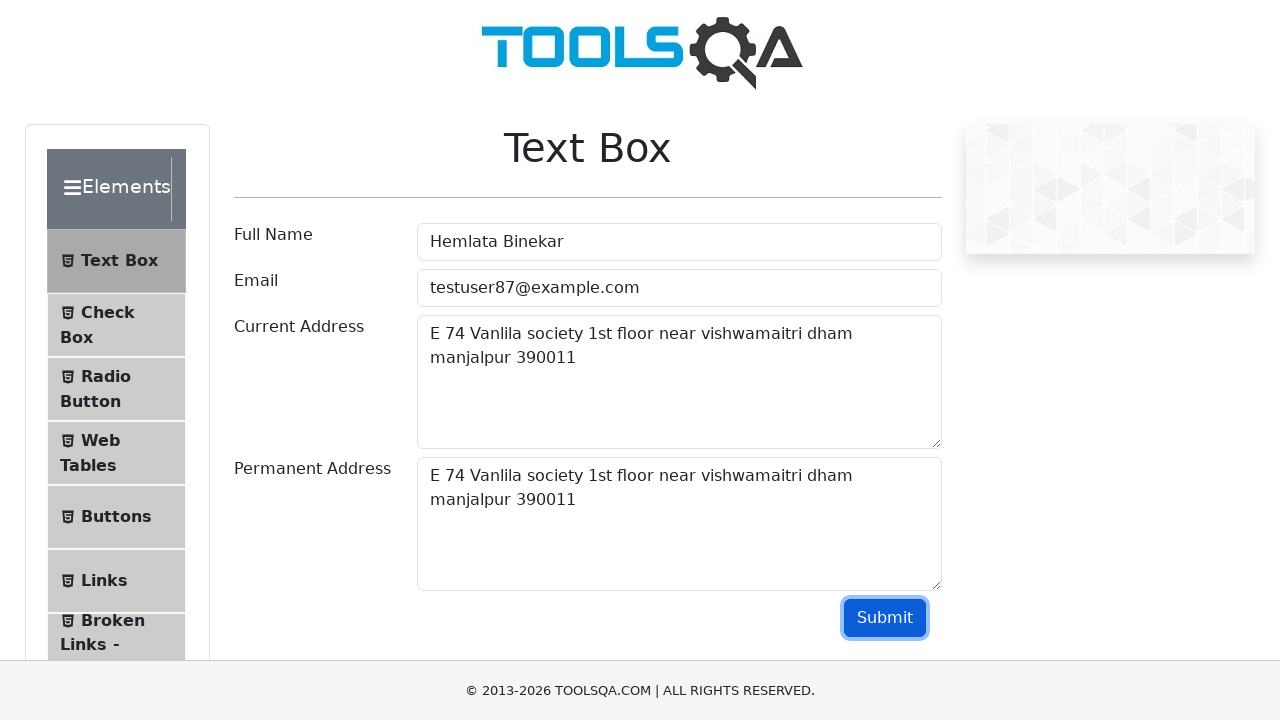

Scrolled to Forms element on the page
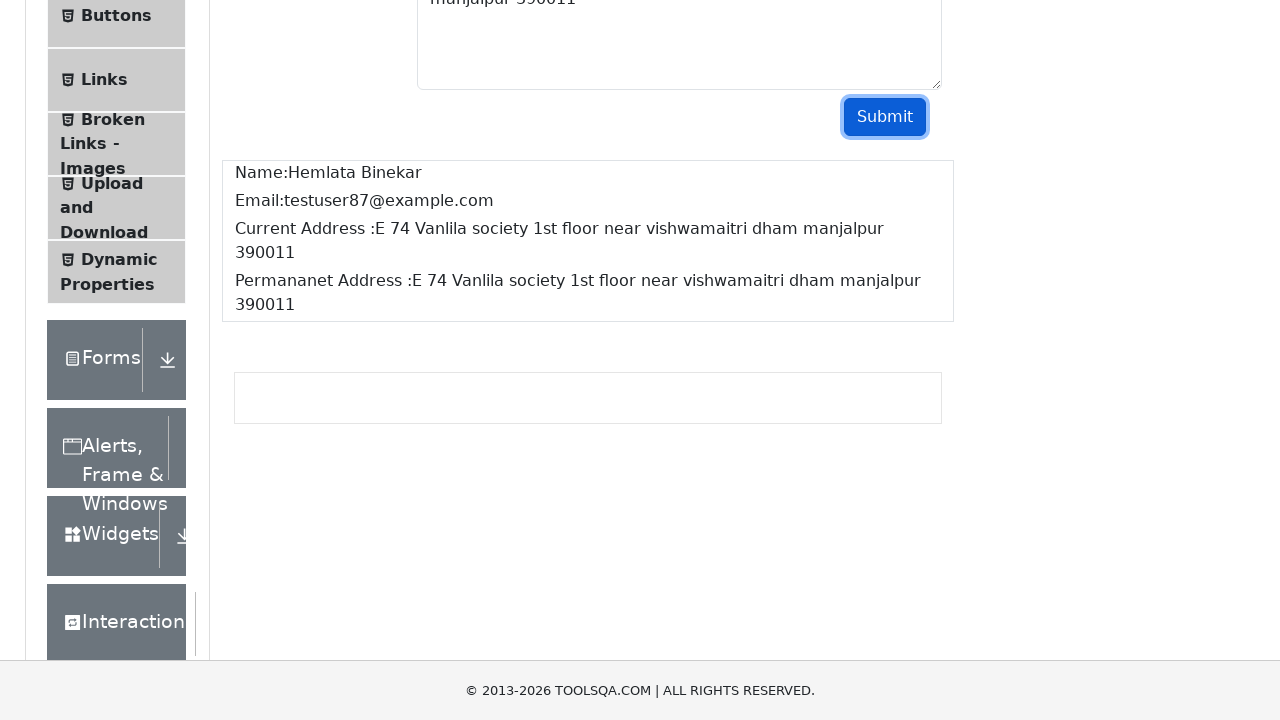

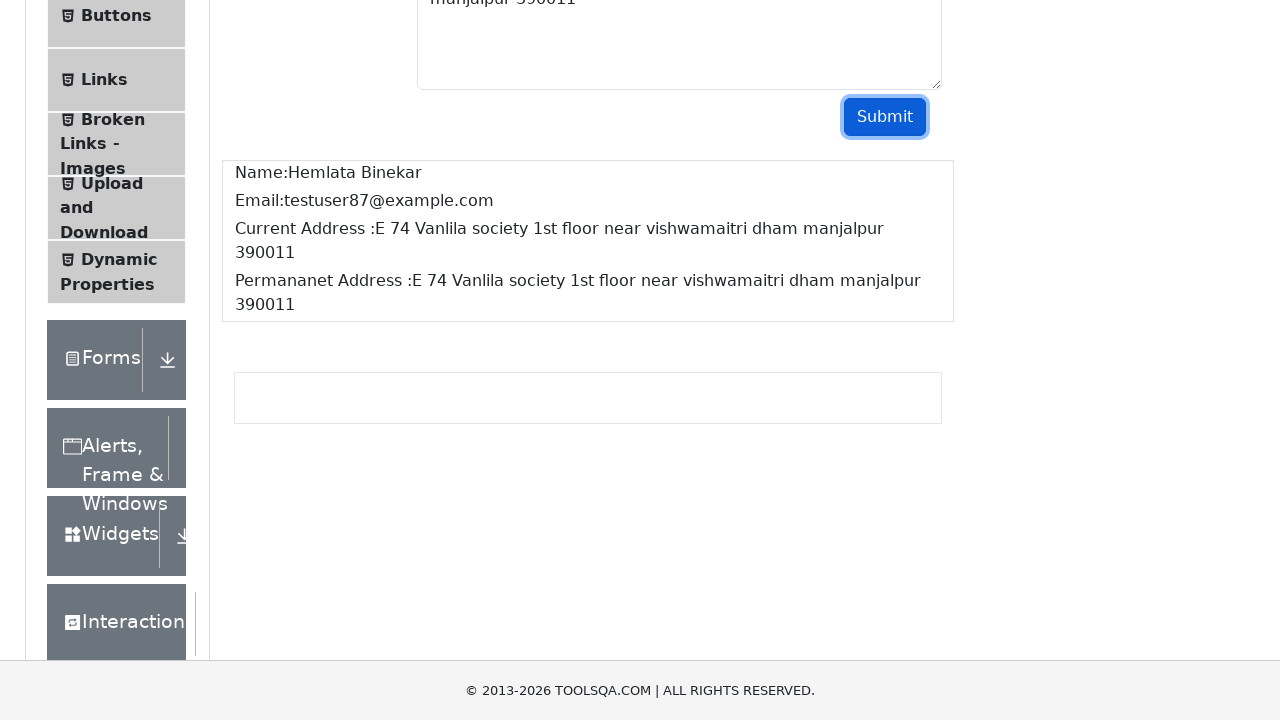